Tests that new todo items are appended to the bottom of the list by creating 3 items and verifying the count

Starting URL: https://demo.playwright.dev/todomvc

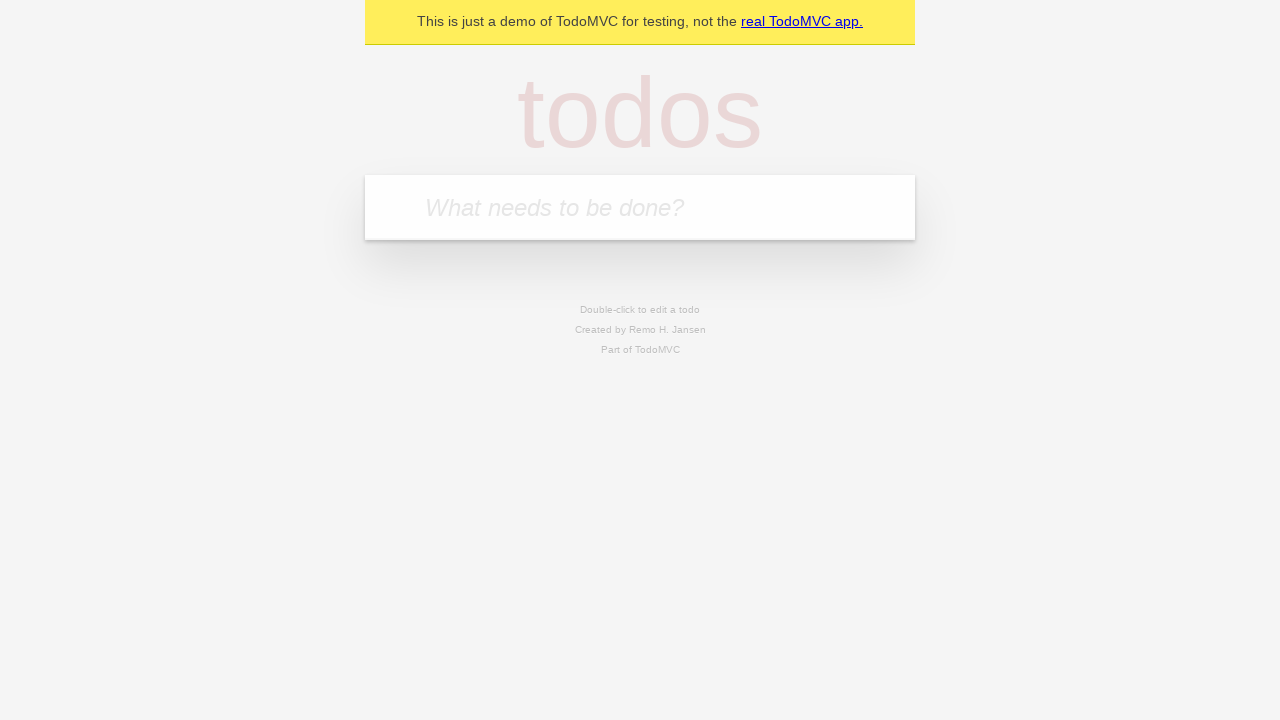

Filled todo input with 'buy some cheese' on internal:attr=[placeholder="What needs to be done?"i]
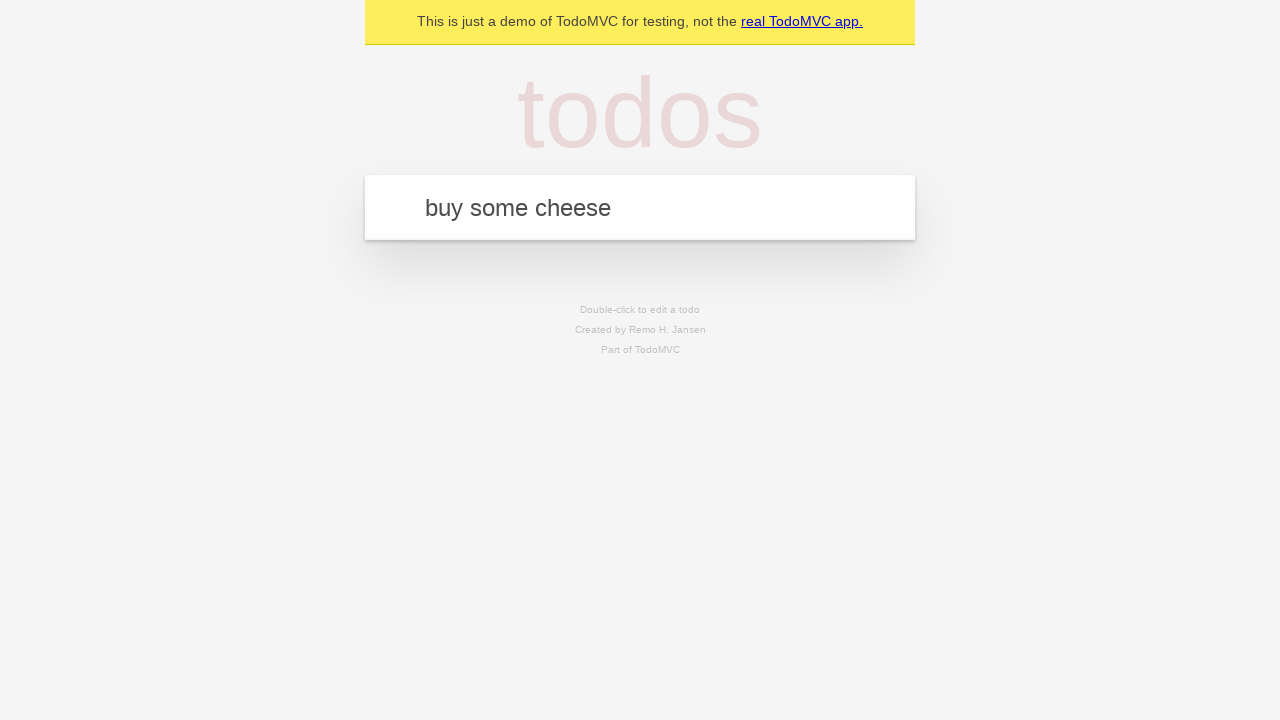

Pressed Enter to create first todo item on internal:attr=[placeholder="What needs to be done?"i]
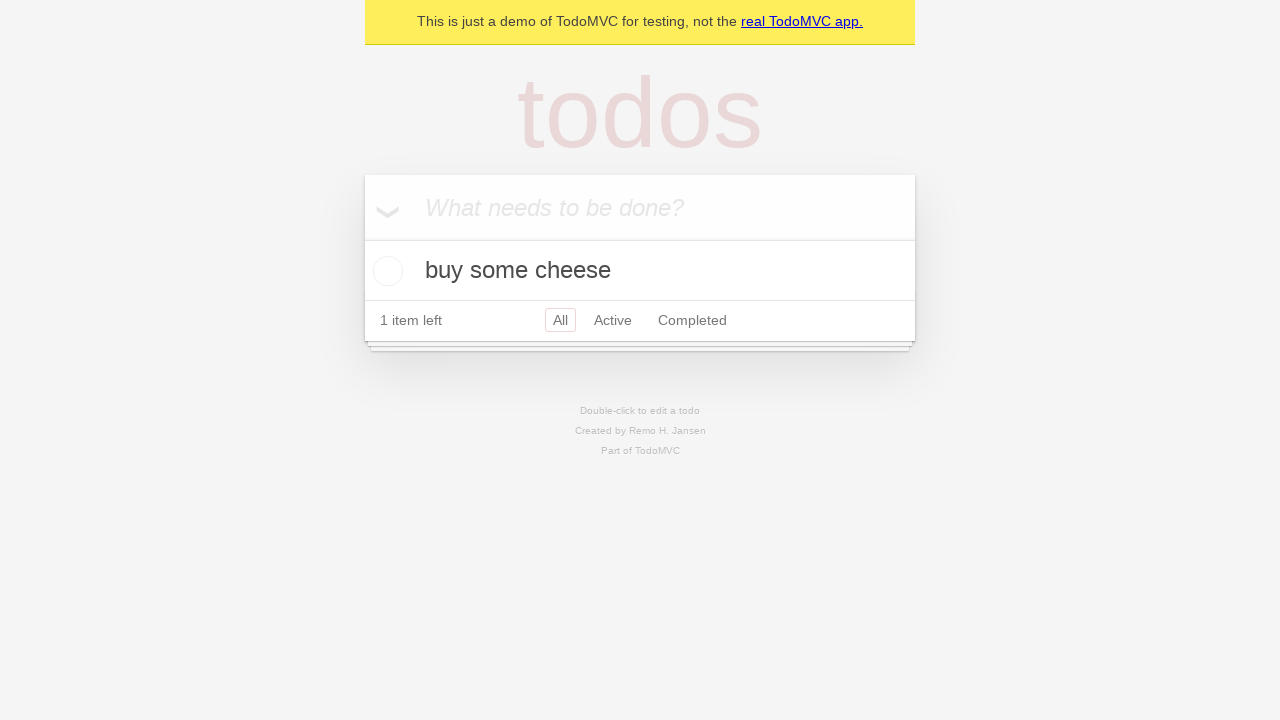

Filled todo input with 'feed the cat' on internal:attr=[placeholder="What needs to be done?"i]
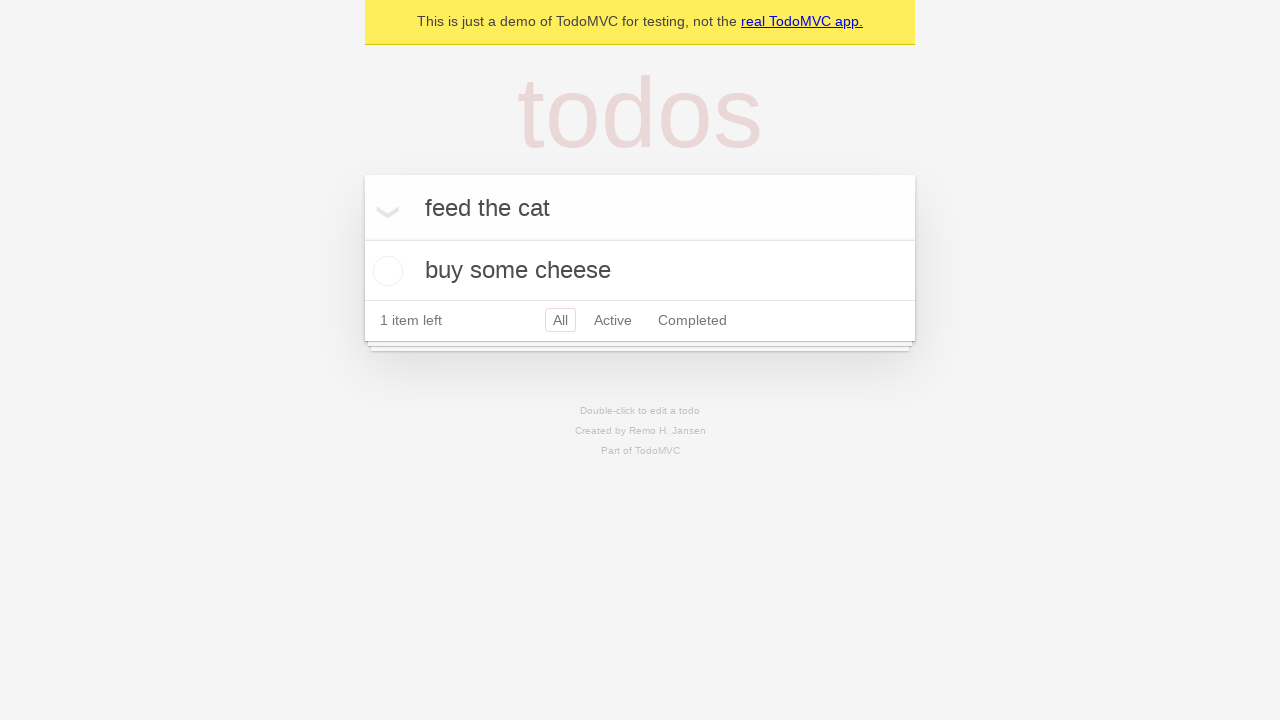

Pressed Enter to create second todo item on internal:attr=[placeholder="What needs to be done?"i]
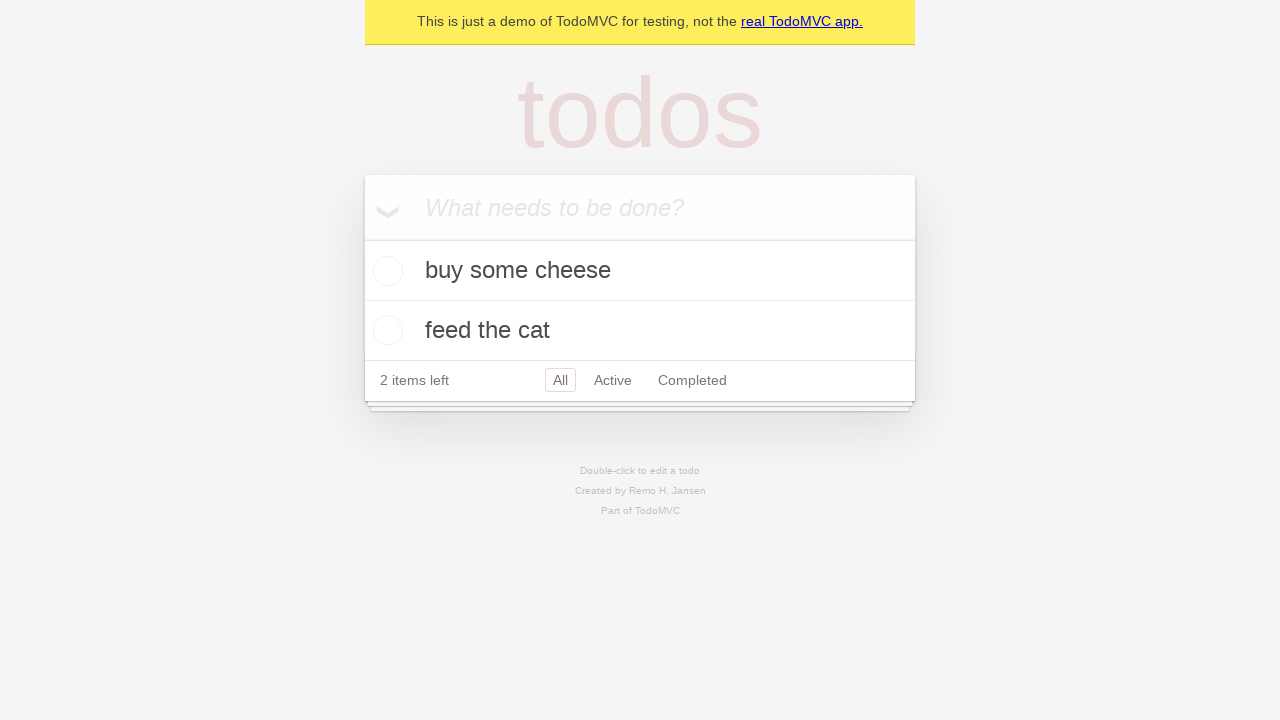

Filled todo input with 'book a doctors appointment' on internal:attr=[placeholder="What needs to be done?"i]
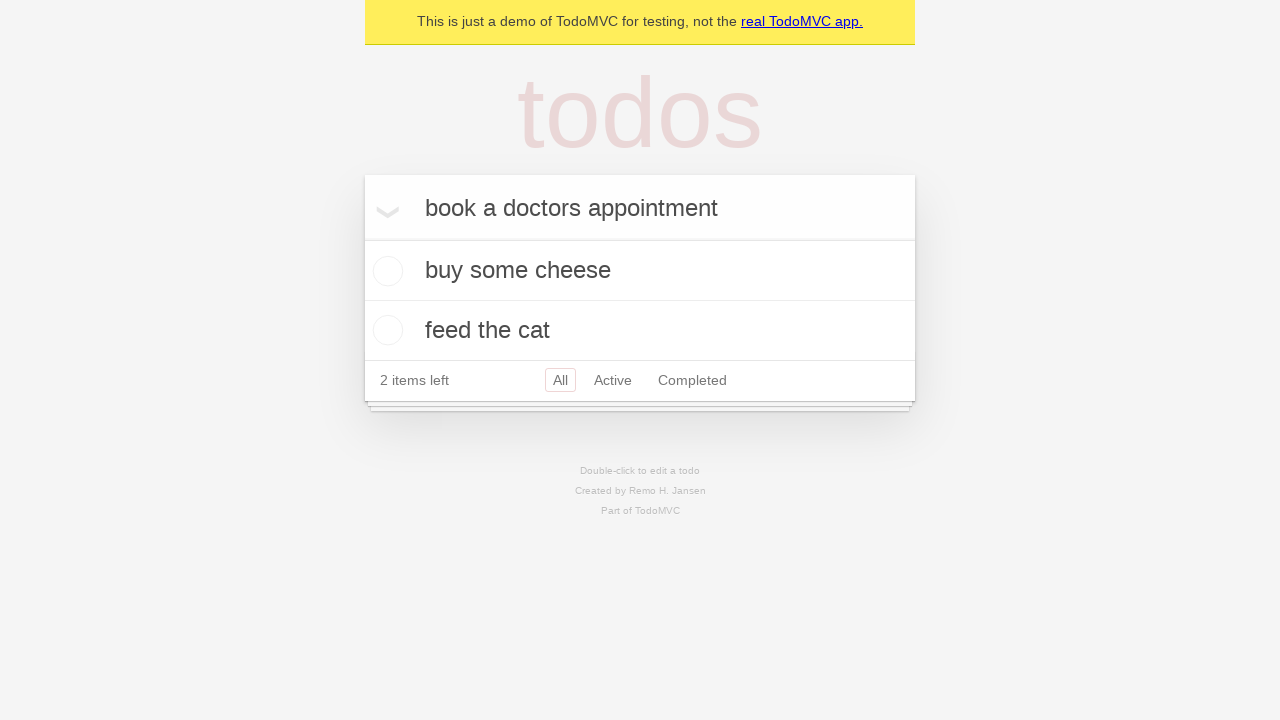

Pressed Enter to create third todo item on internal:attr=[placeholder="What needs to be done?"i]
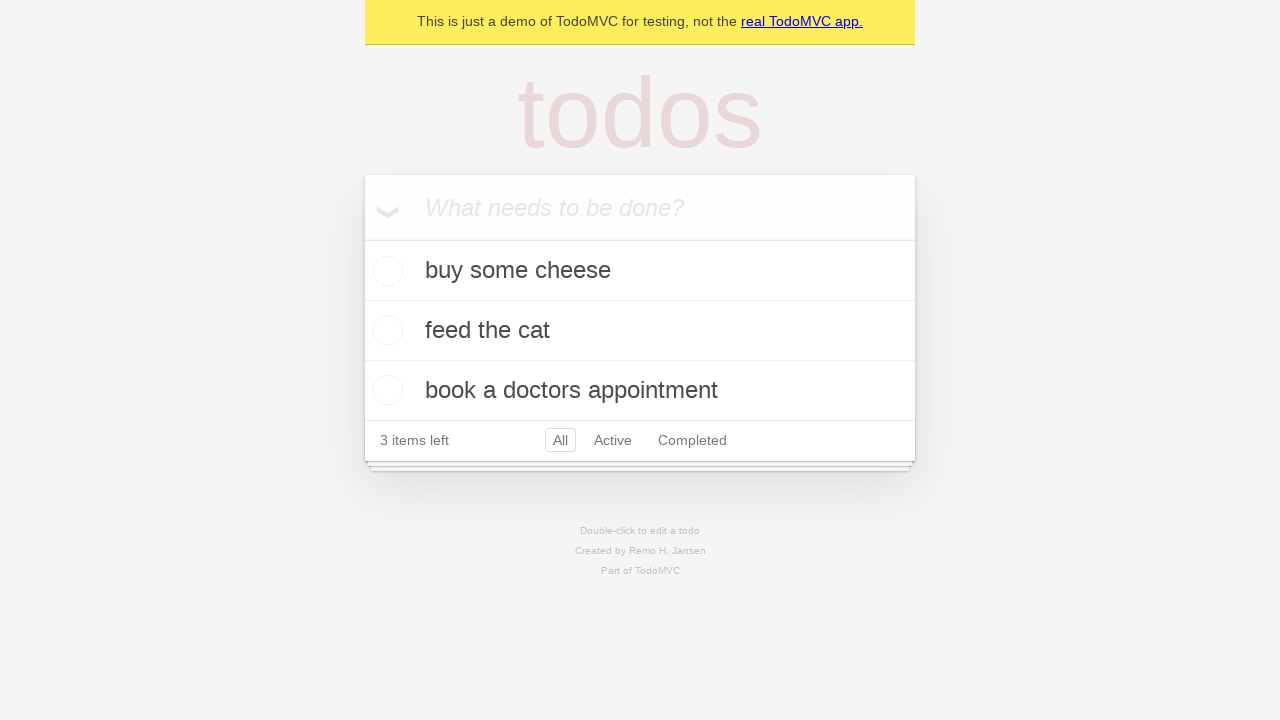

Verified that 3 items are displayed in the list
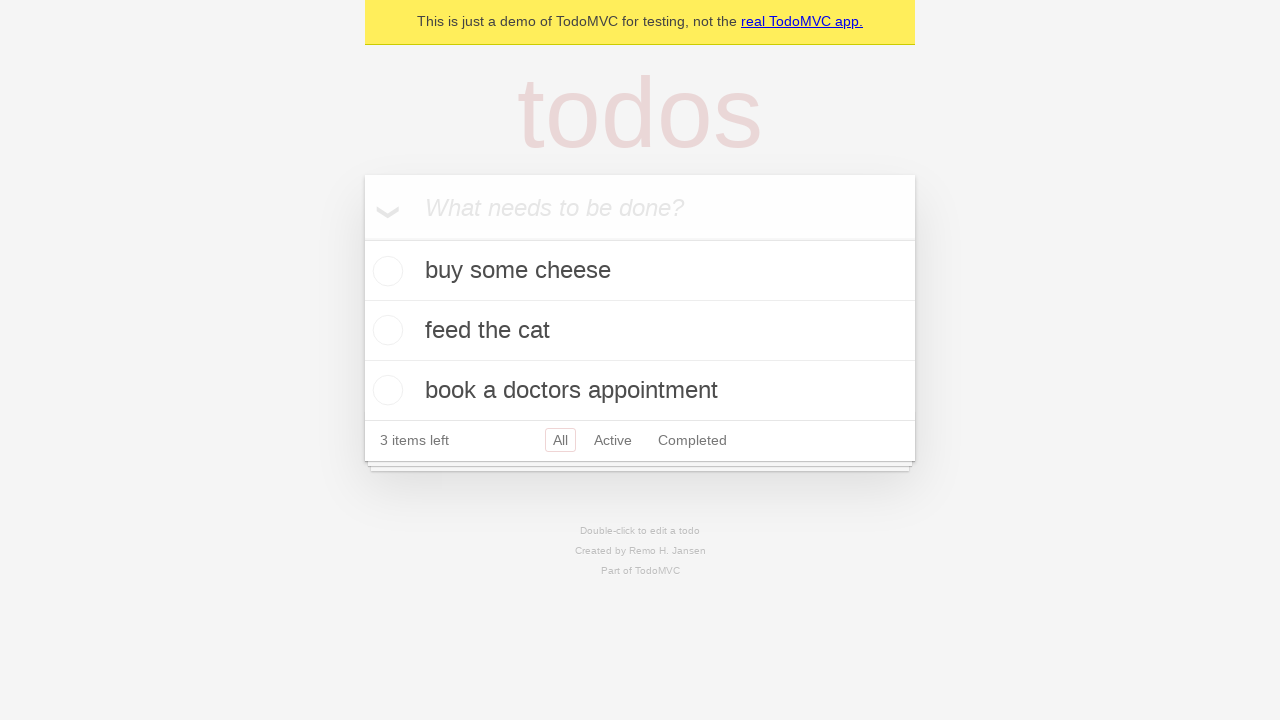

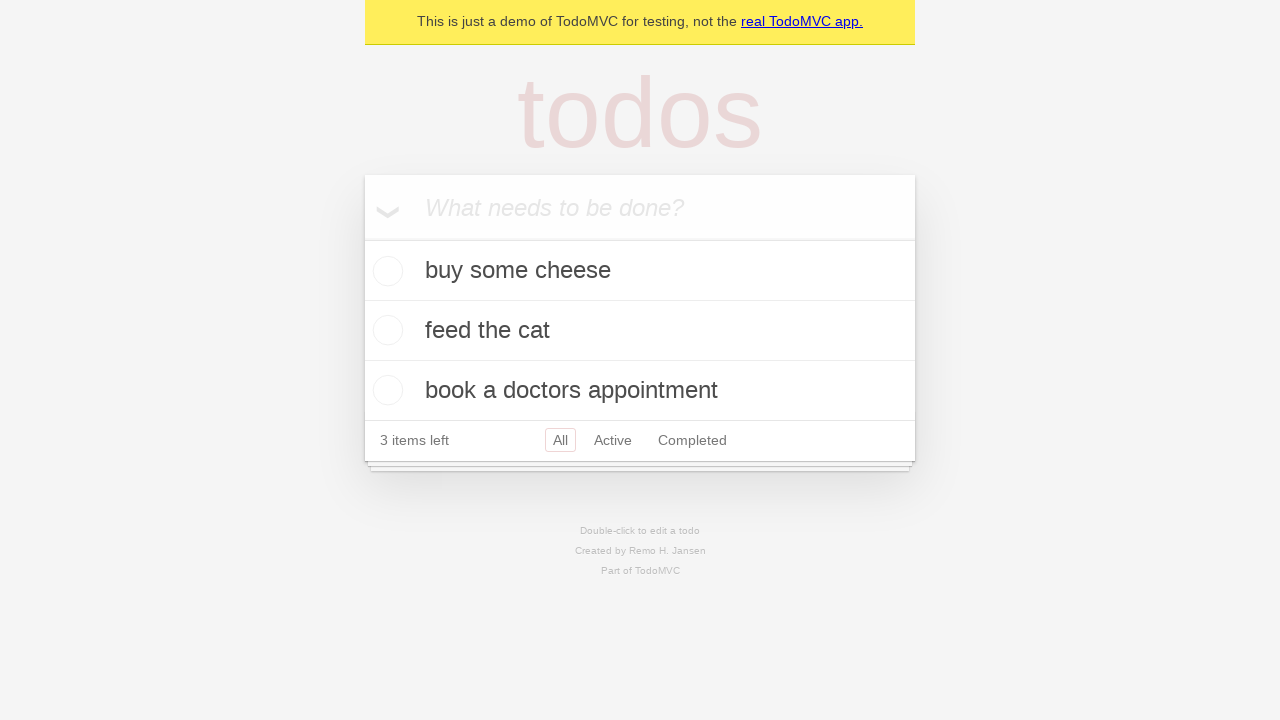